Tests the feedback form submission by filling all form fields and clicking submit, then verifying the success page loads.

Starting URL: http://zero.webappsecurity.com/feedback.html

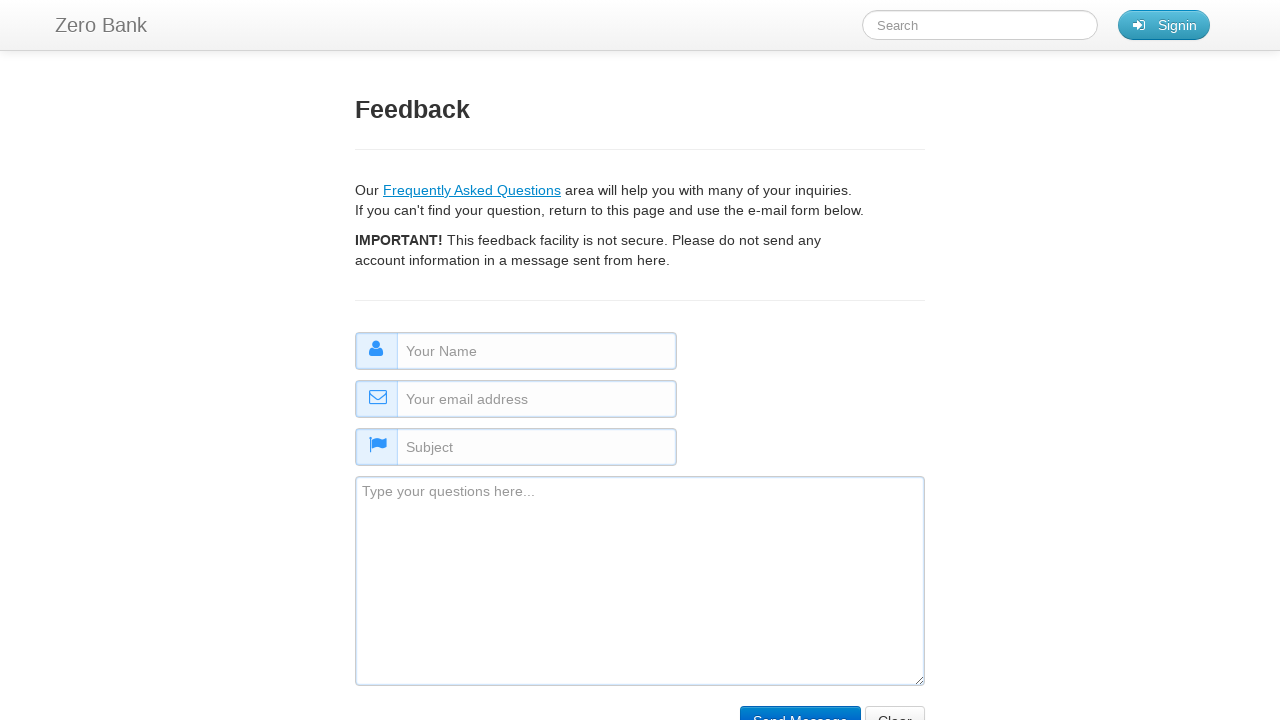

Filled name field with 'Matej Kolimar' on #name
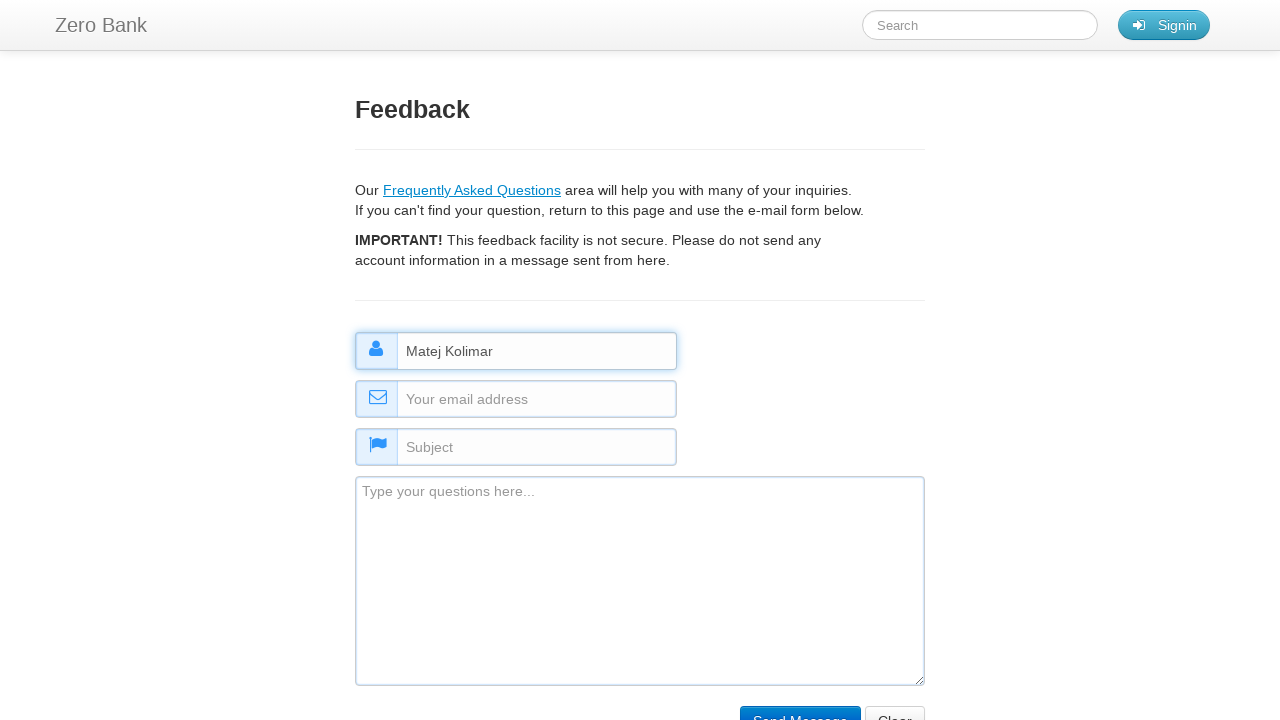

Filled email field with 'kolimar@inloop.eu' on #email
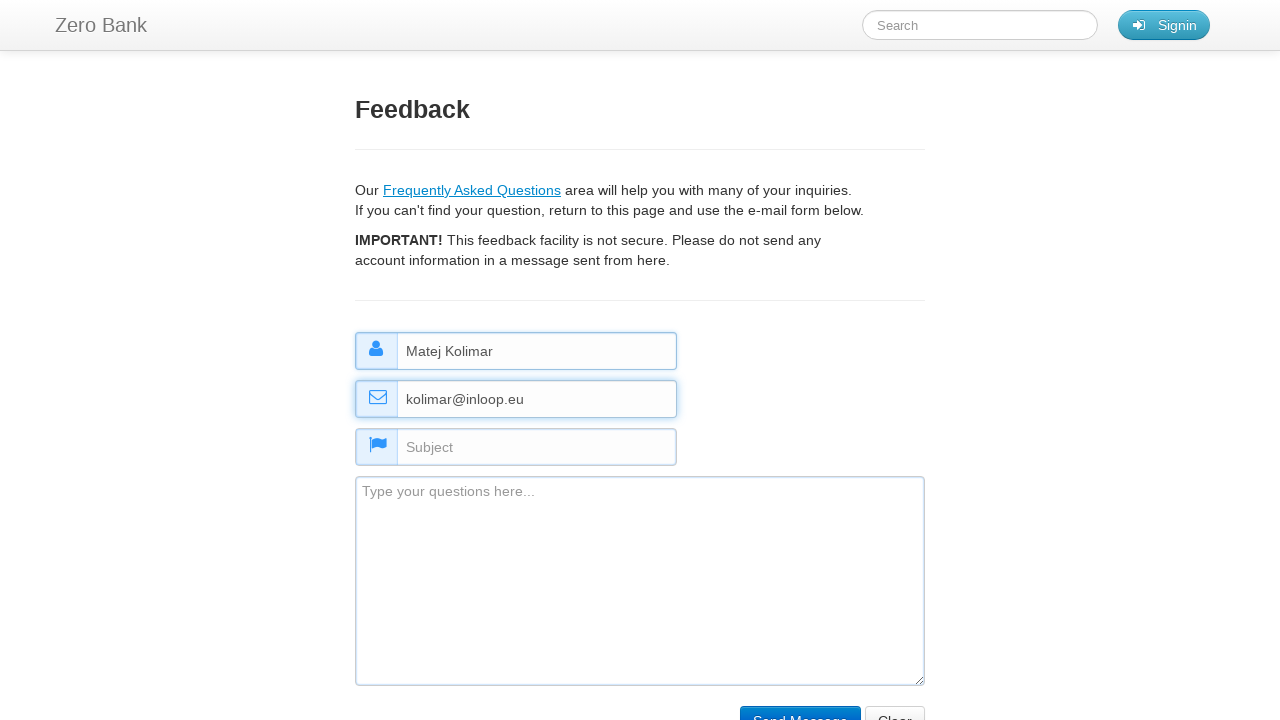

Filled subject field with 'Problem with the website' on #subject
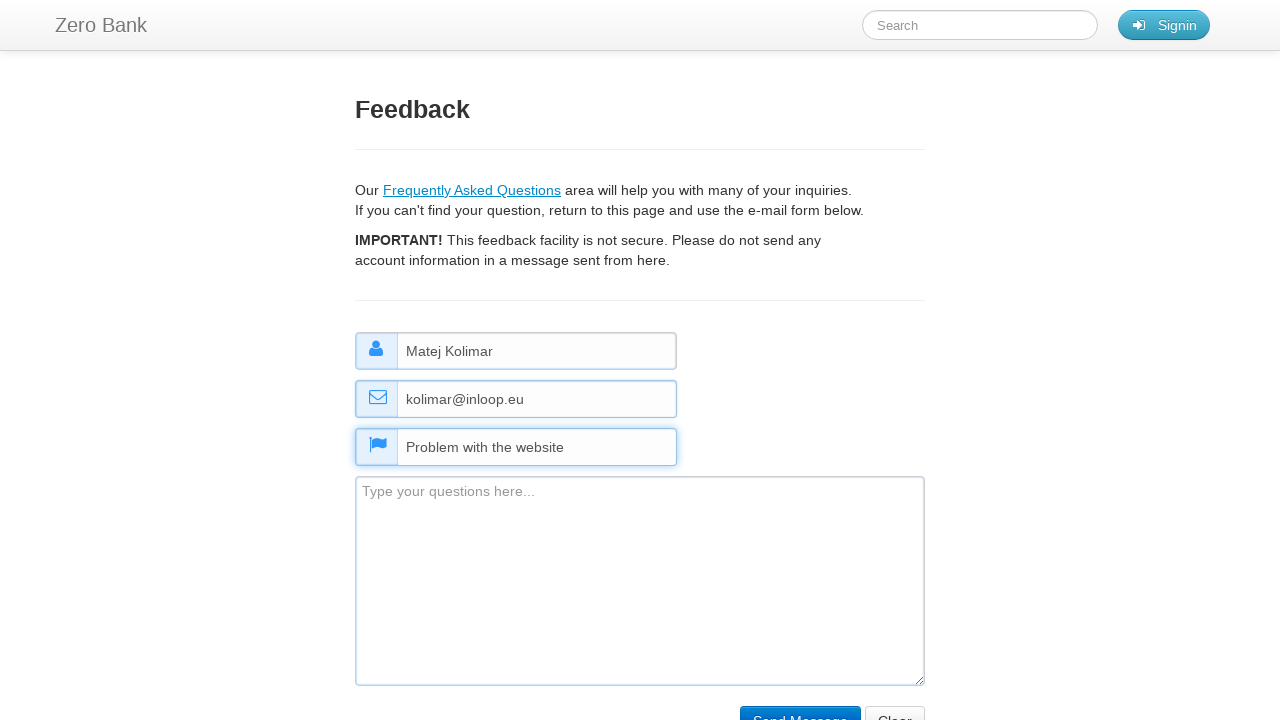

Filled comment field with feedback text on #comment
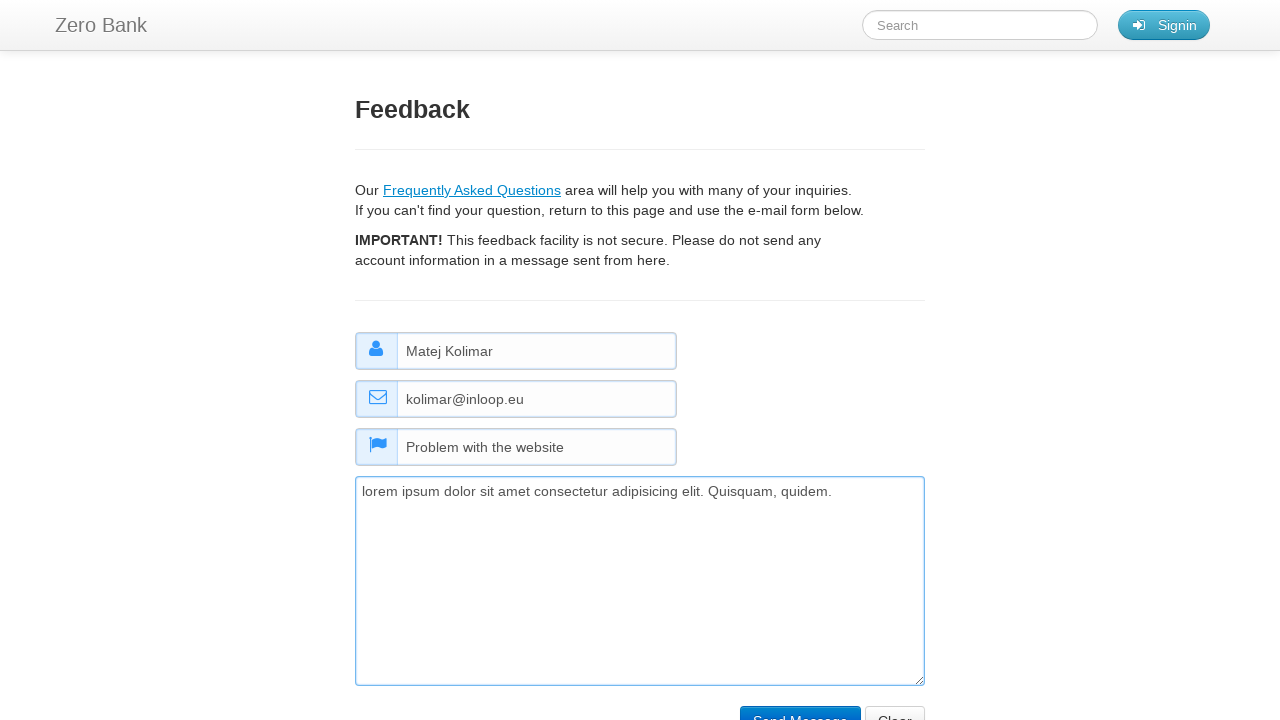

Clicked submit button to submit feedback form at (800, 705) on input[name="submit"]
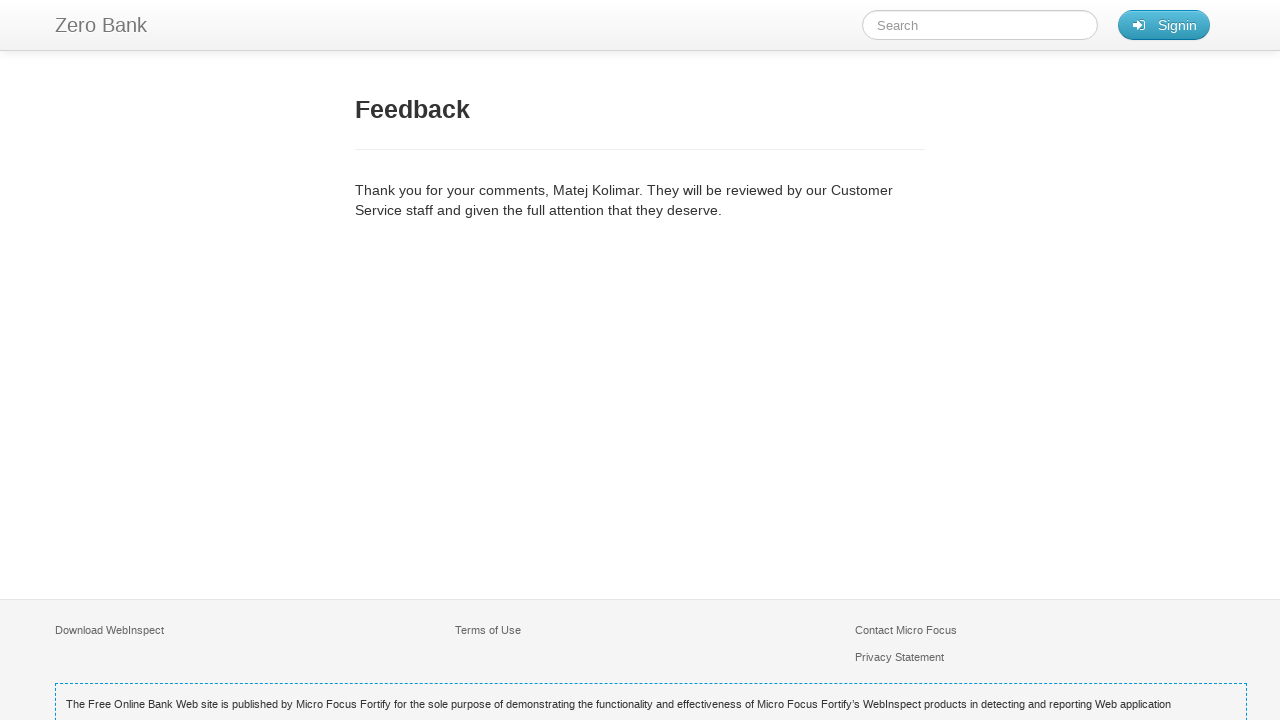

Feedback confirmation page loaded successfully
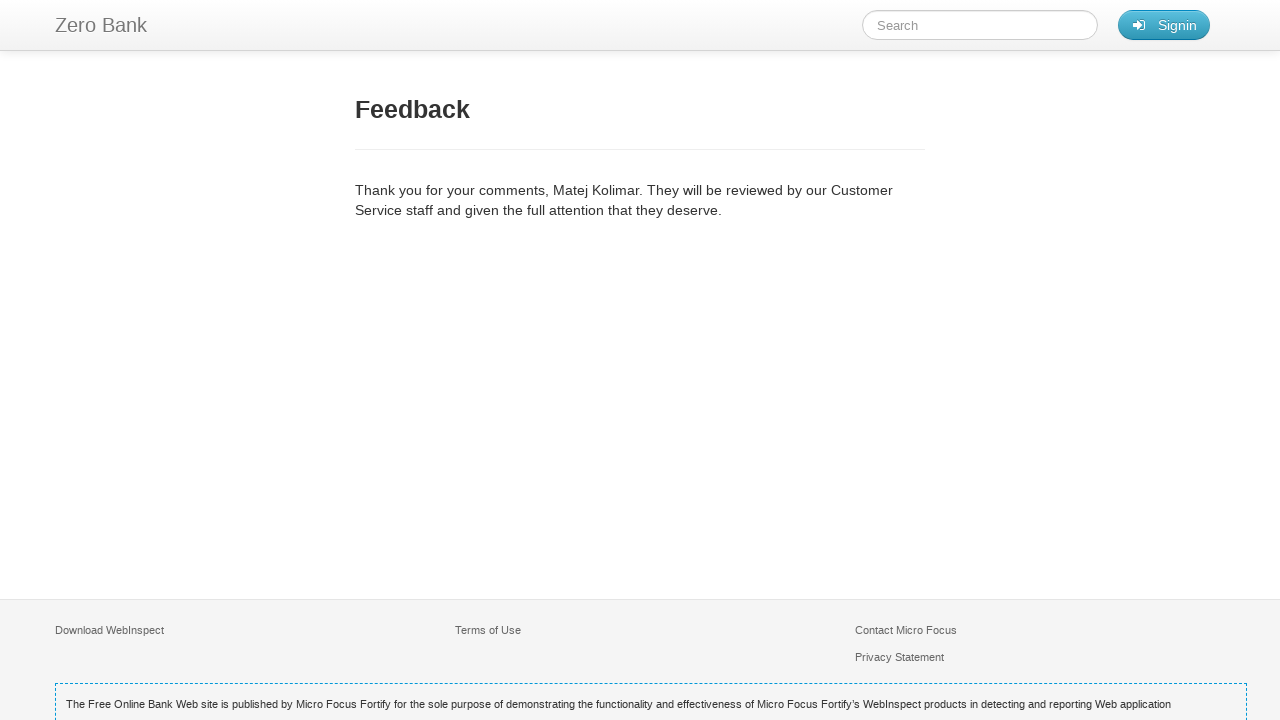

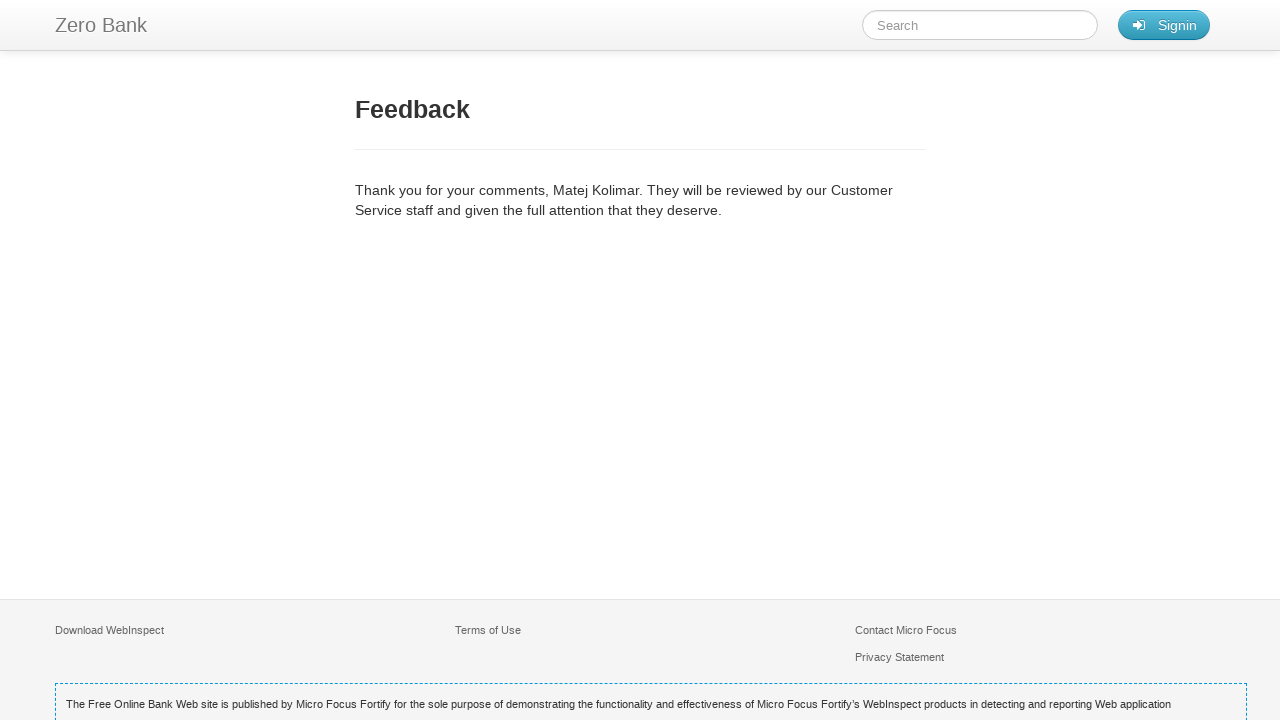